Tests hover menu navigation by hovering over dropdown menus in sequence and clicking on a nested menu item

Starting URL: https://crossbrowsertesting.github.io/hover-menu.html

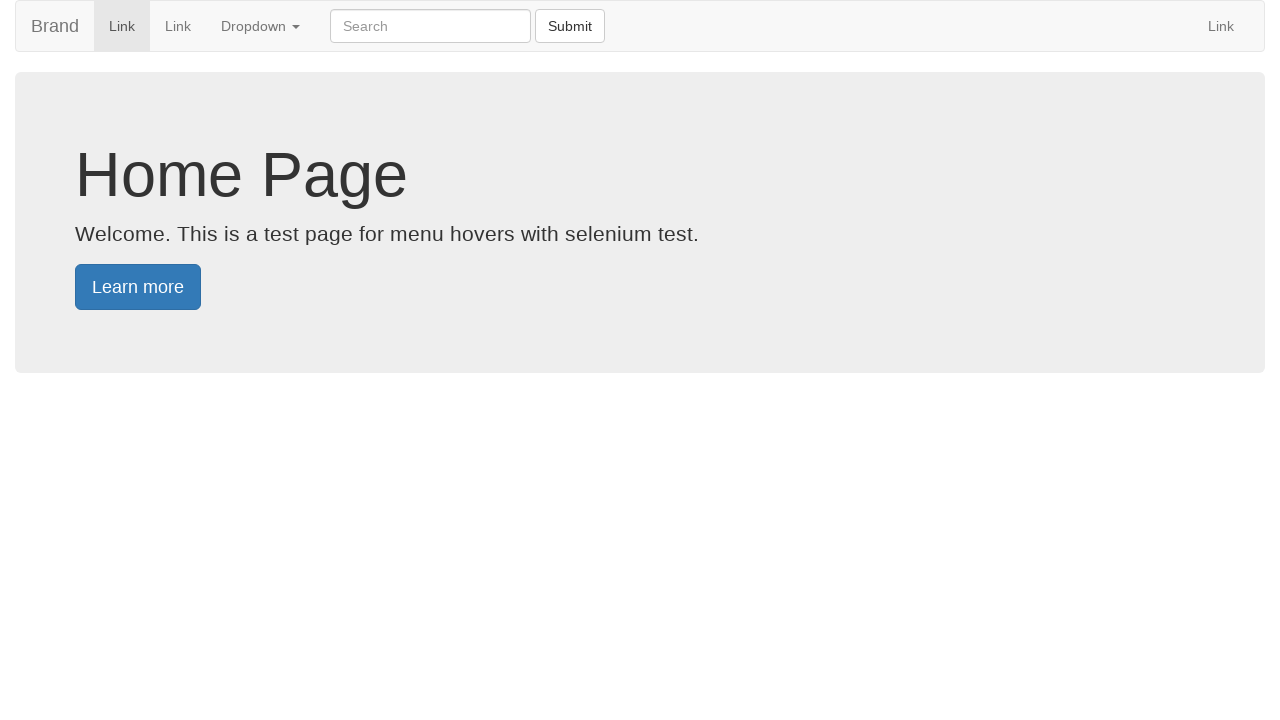

Navigated to hover menu test page
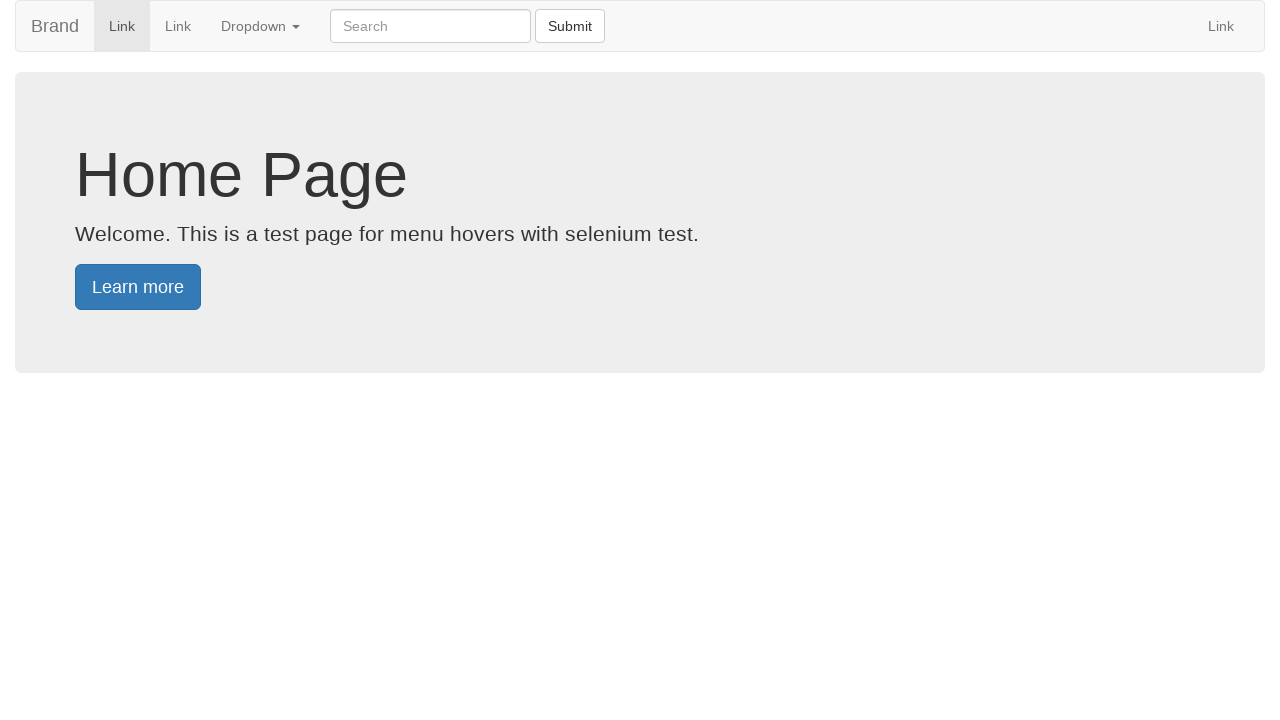

Hovered over main dropdown menu at (260, 26) on .dropdown
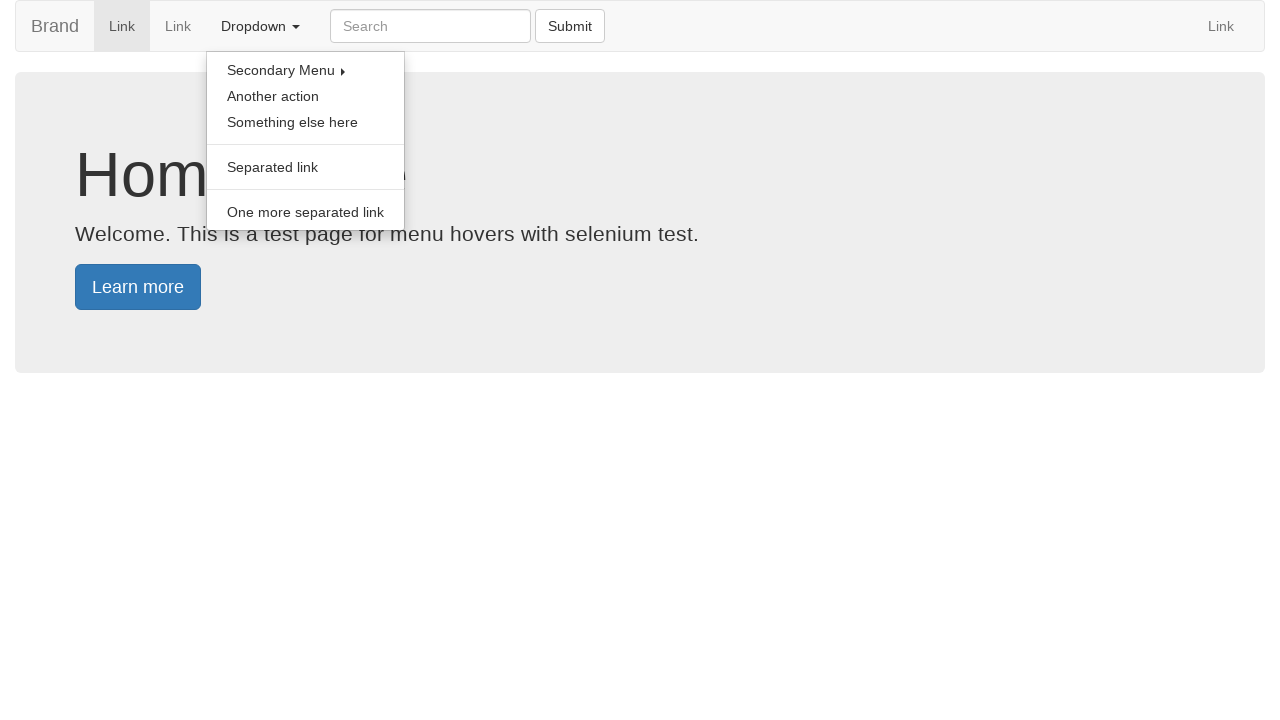

Hovered over secondary dropdown trigger at (306, 70) on .secondary-dropdown a[data-toggle]
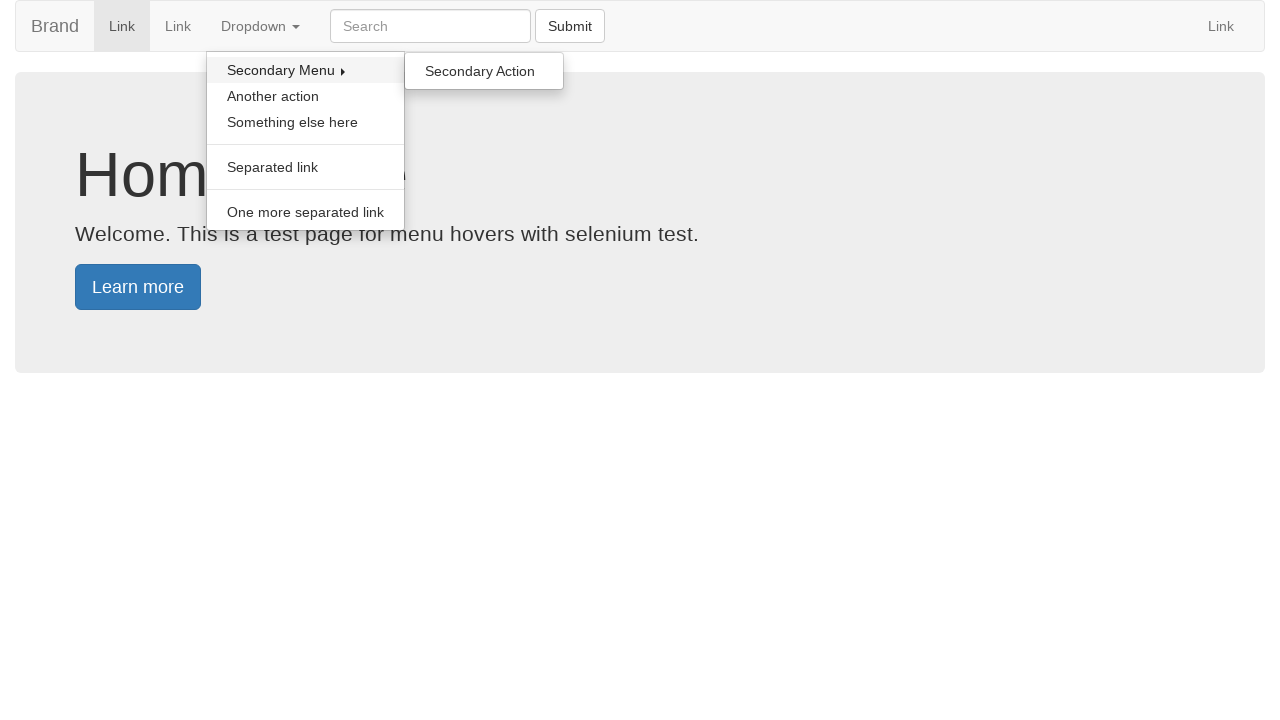

Hovered over nested menu item in secondary dropdown at (484, 71) on .dropdown-menu.secondary a
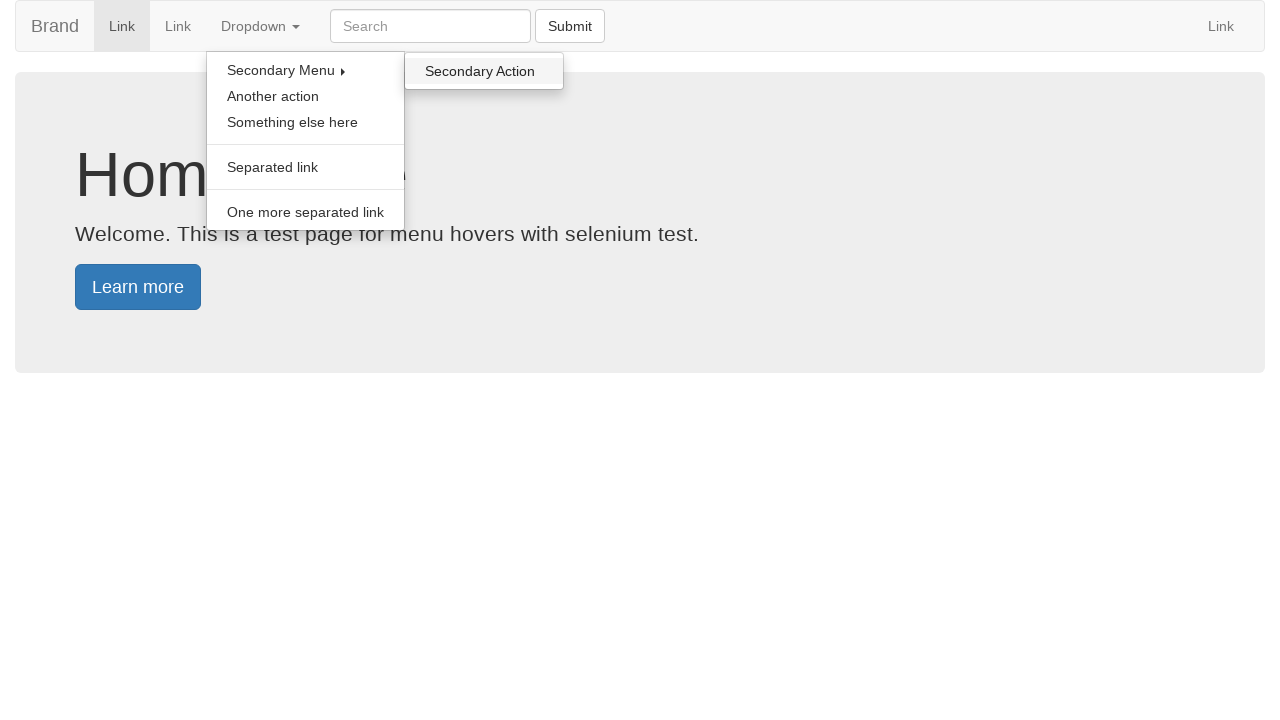

Clicked on nested menu item at (484, 71) on .dropdown-menu.secondary a
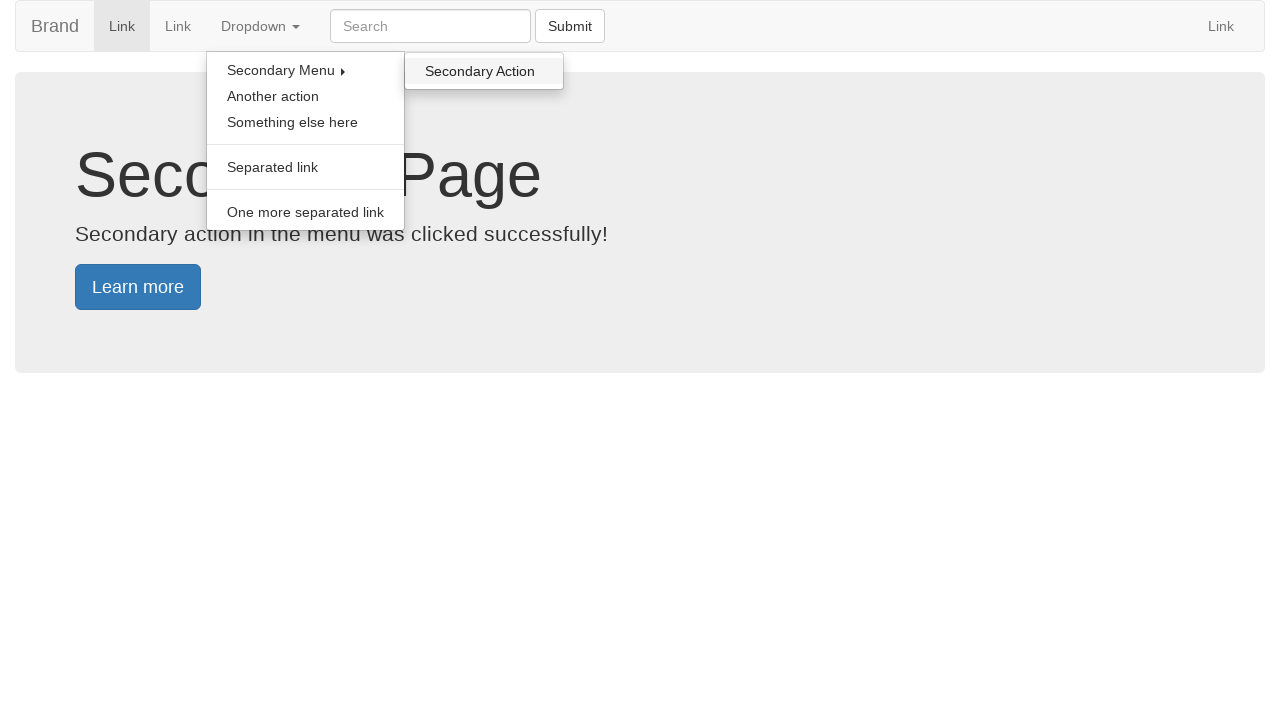

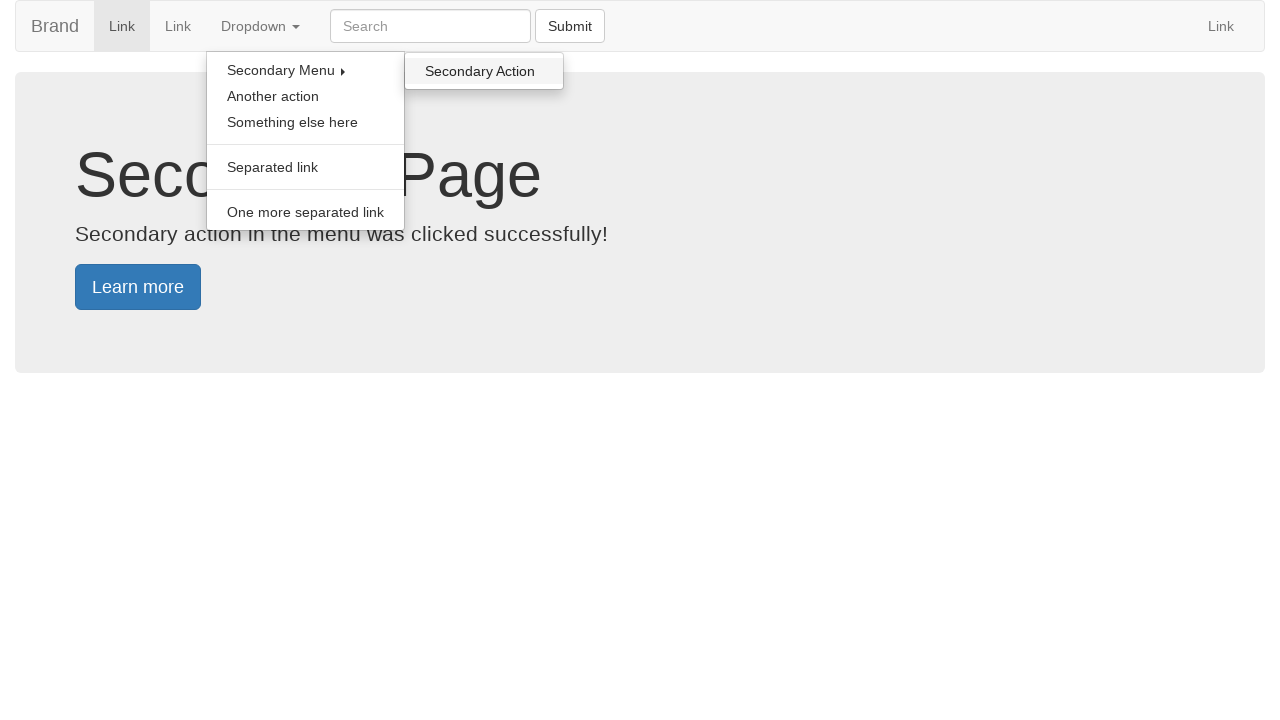